Tests the Disable button functionality by first enabling the textbox, then disabling it, and verifying the textbox is disabled again.

Starting URL: https://the-internet.herokuapp.com/dynamic_controls

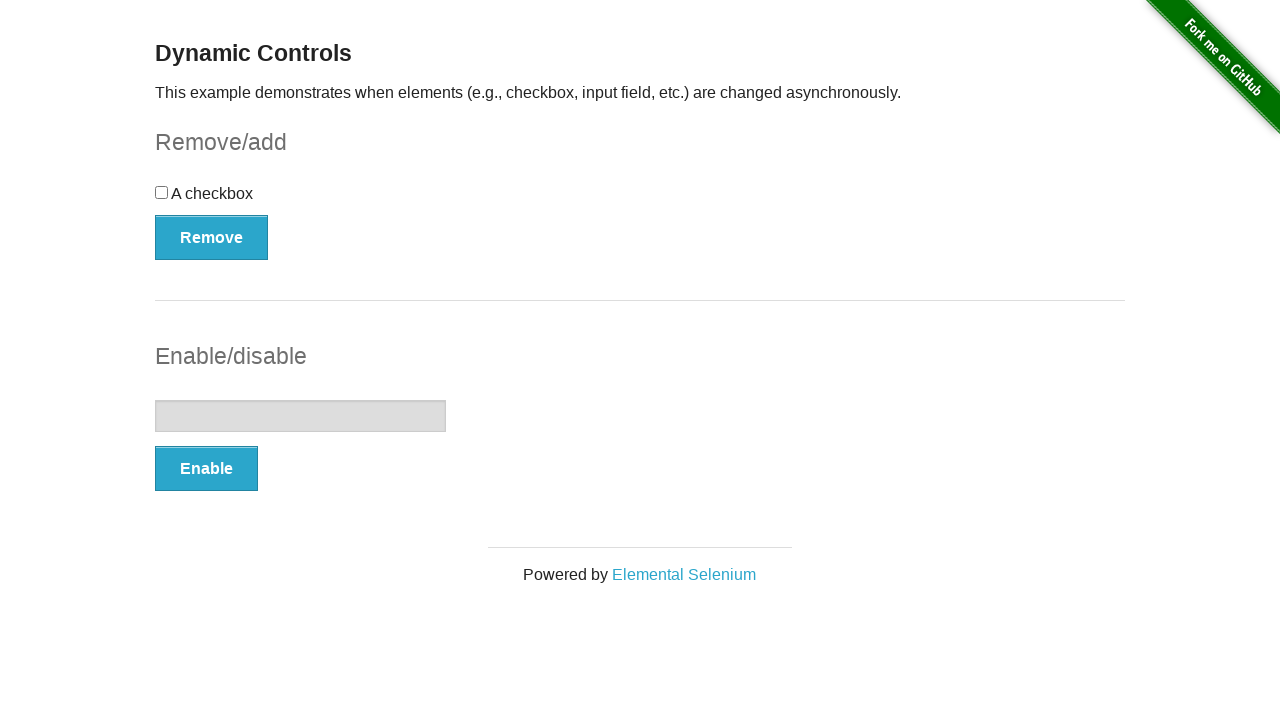

Clicked Enable button to enable textbox at (206, 469) on internal:role=button[name="Enable"i]
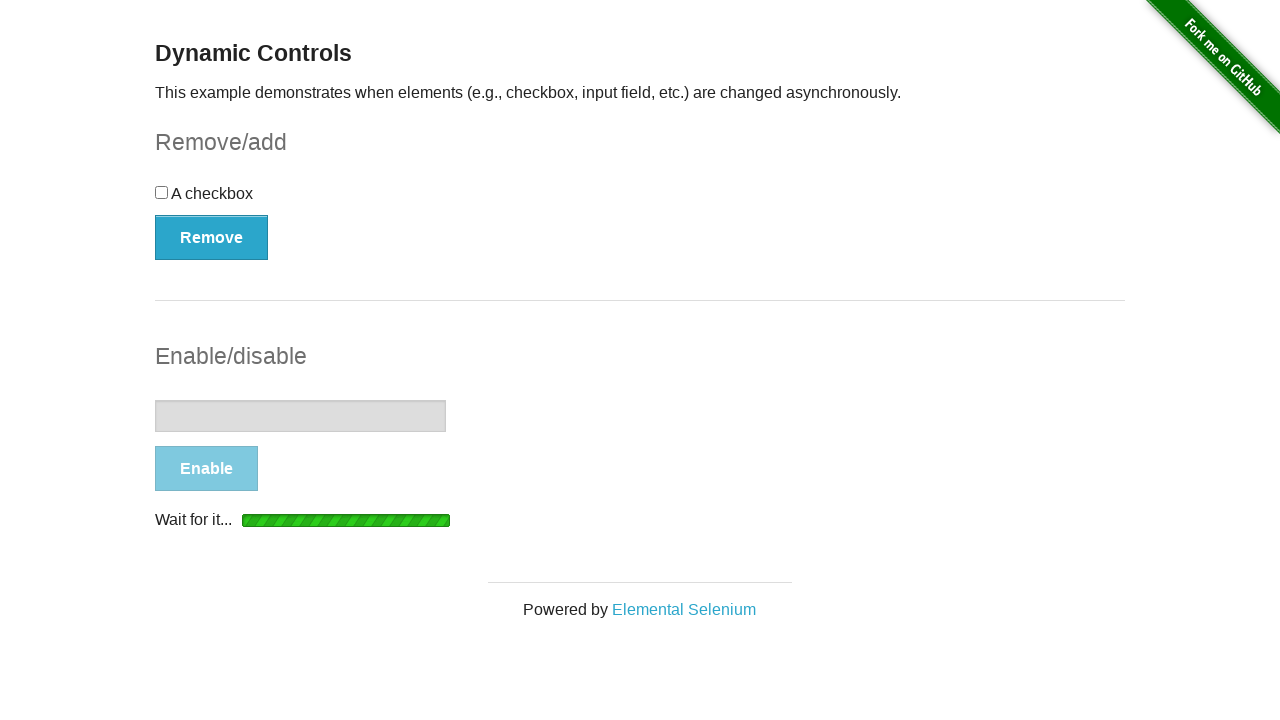

Disable button appeared, confirming textbox is enabled
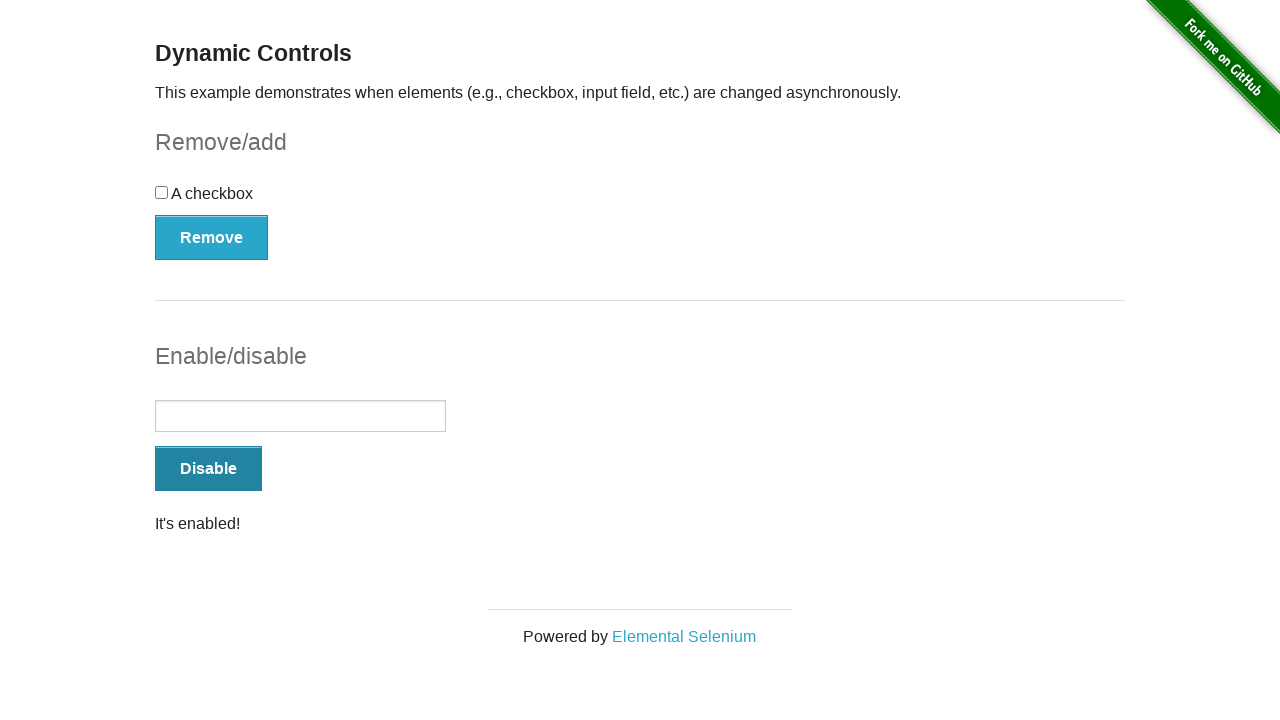

Clicked Disable button to disable textbox at (208, 469) on internal:role=button[name="Disable"i]
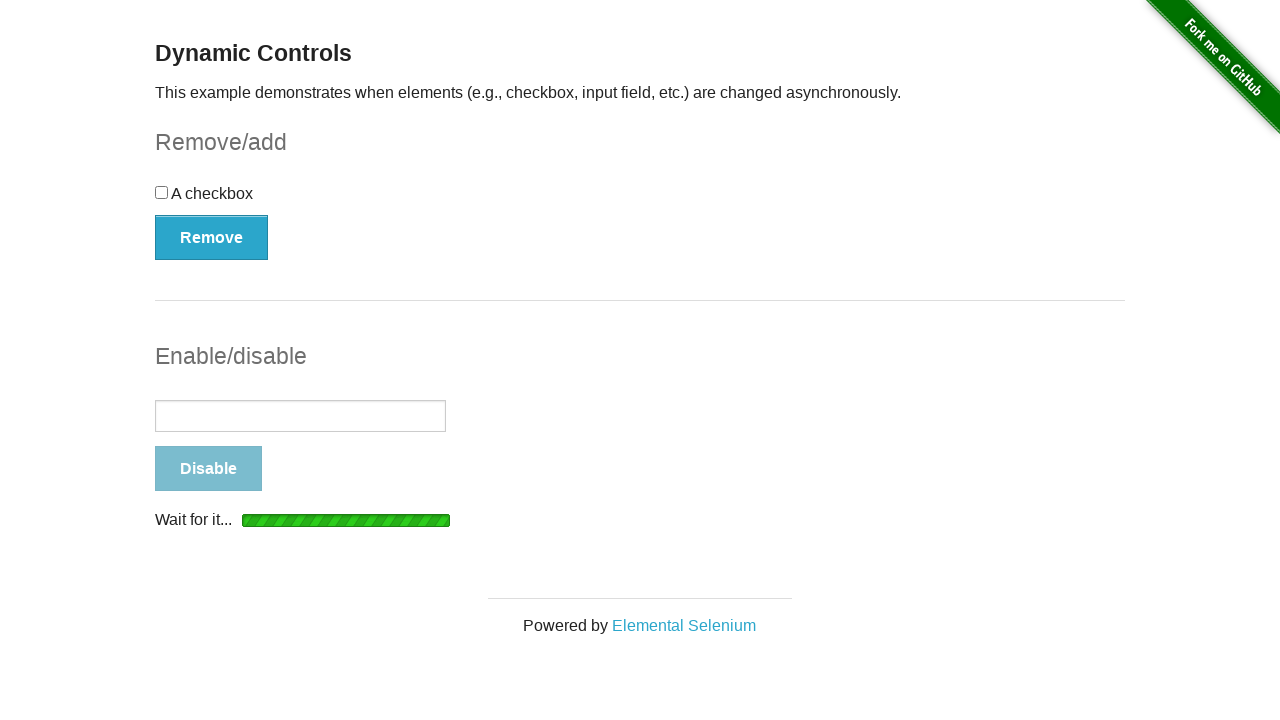

Enable button appeared, confirming textbox is disabled
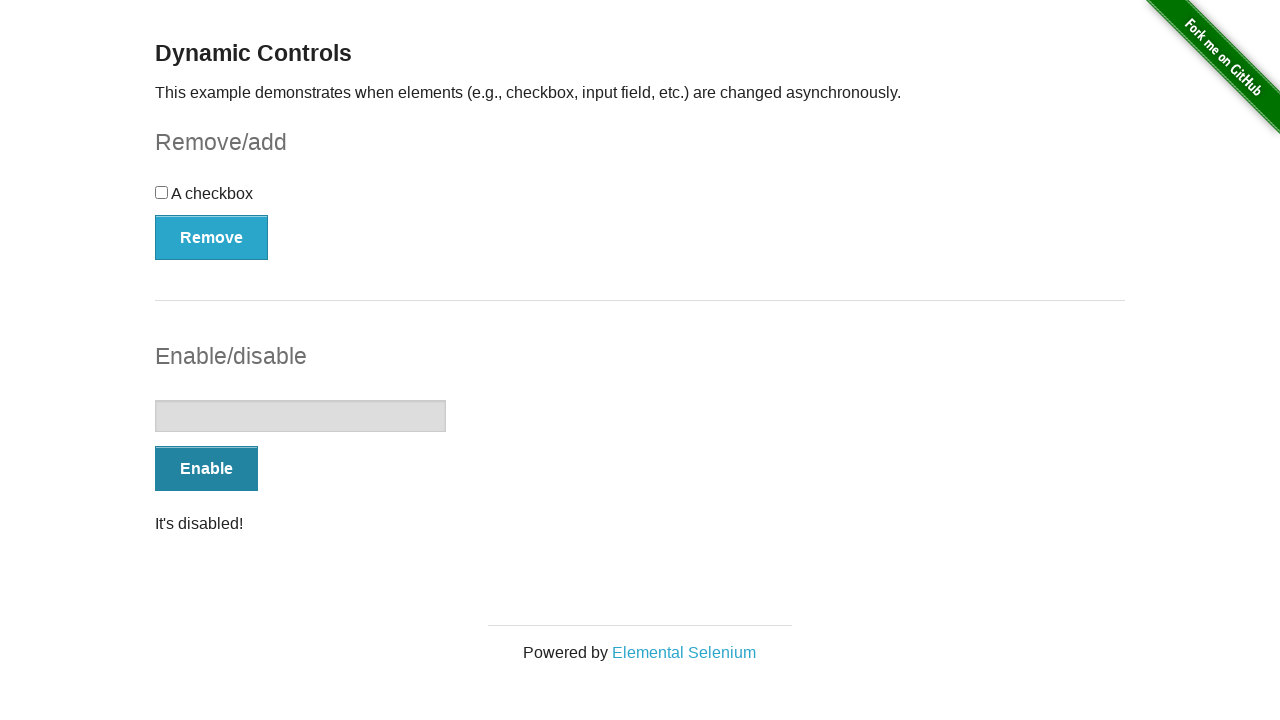

Retrieved textbox disabled state
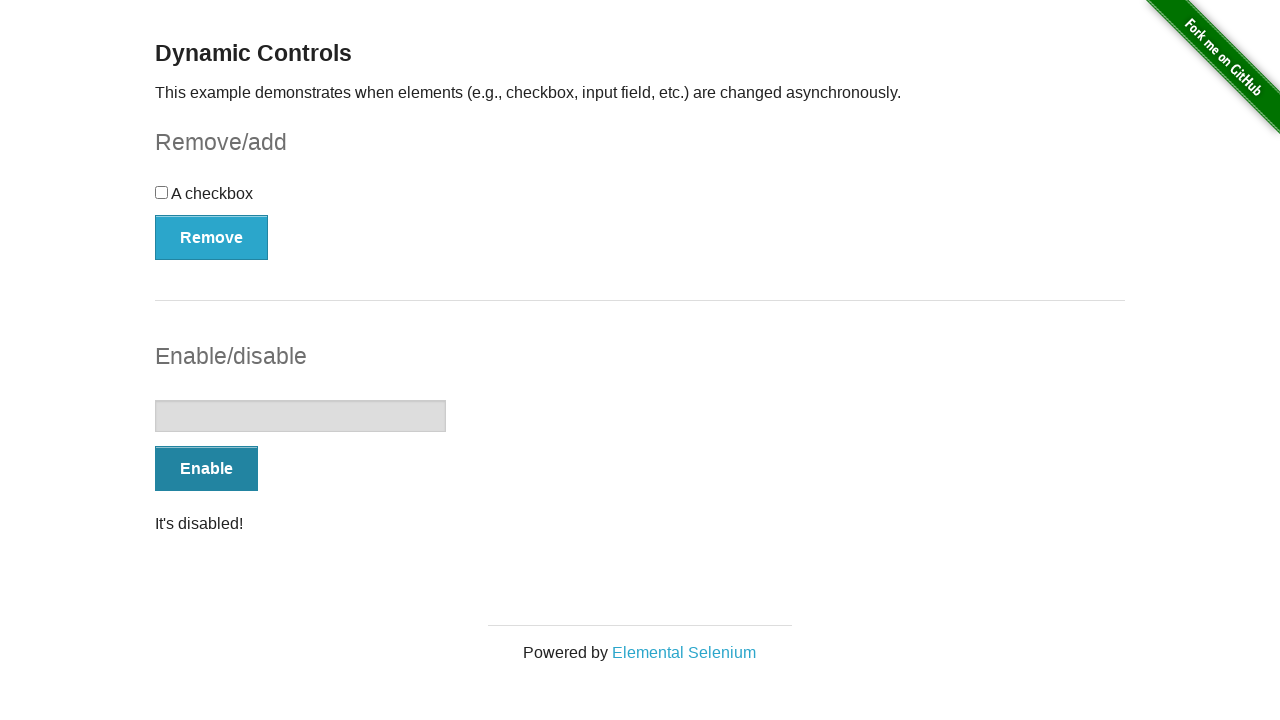

Verified textbox is disabled
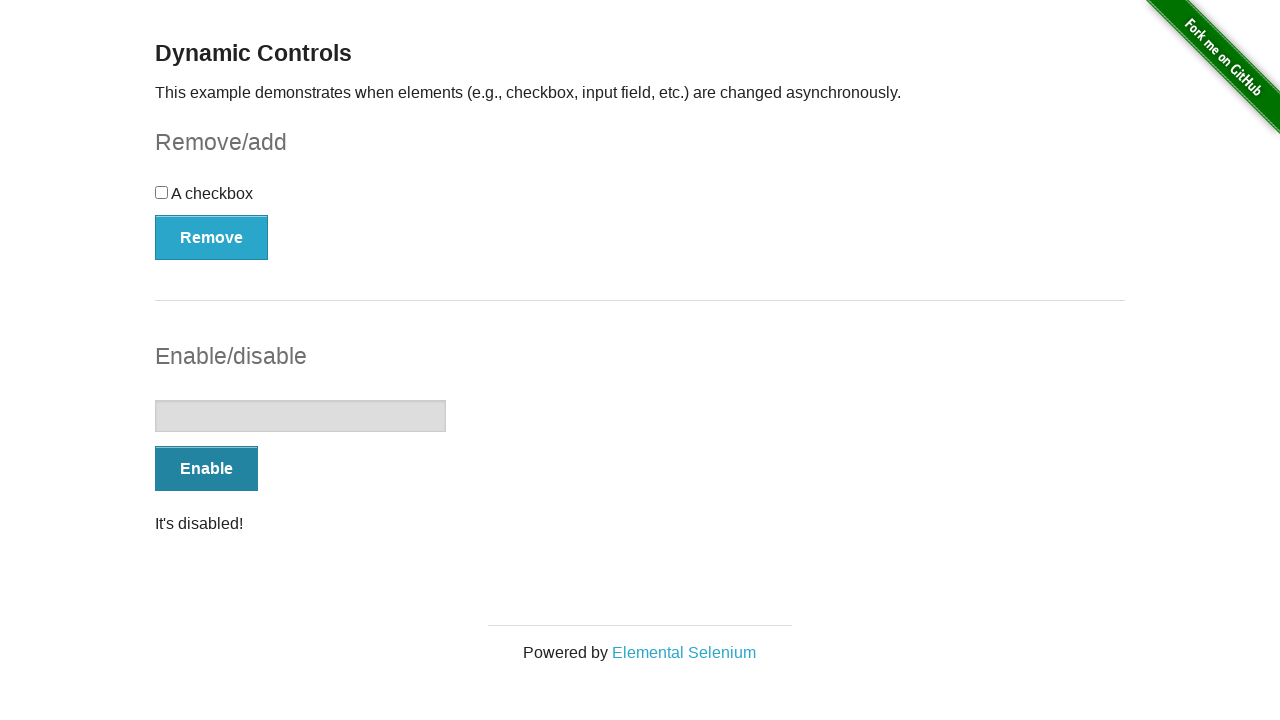

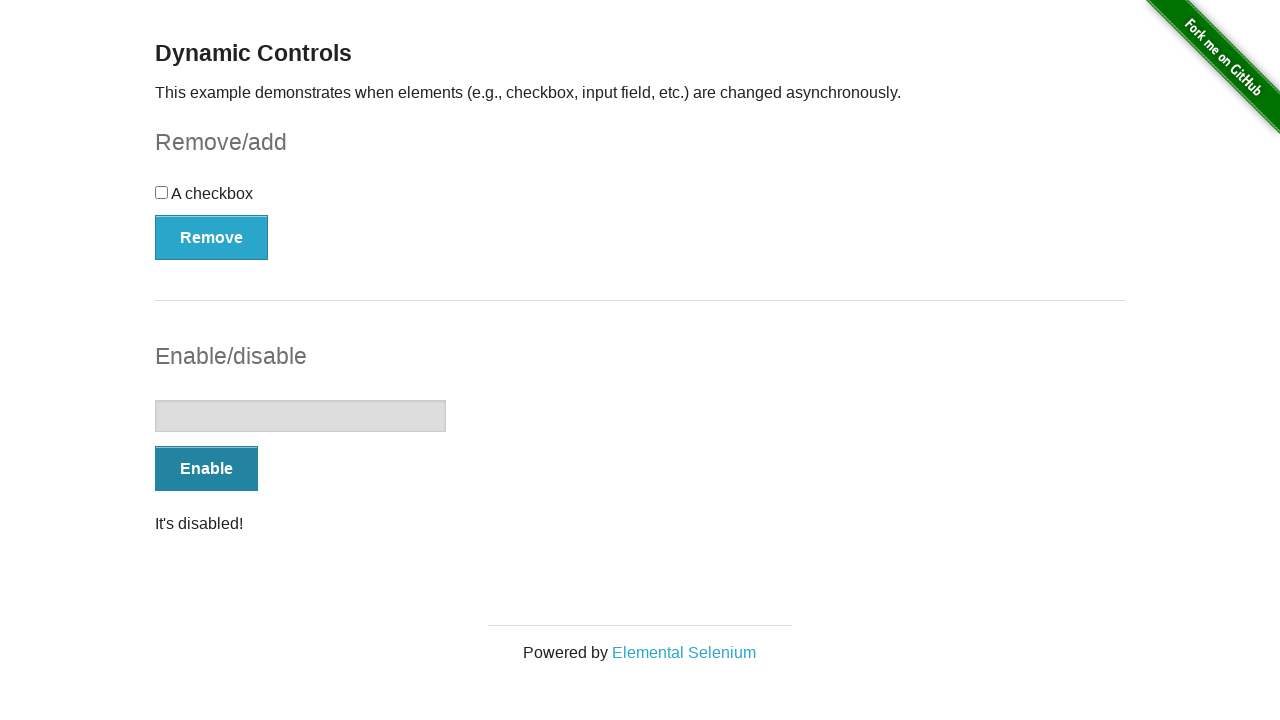